Tests drag and drop functionality by dragging a source element onto a target drop zone and verifying the drop was successful.

Starting URL: https://demoqa.com/droppable/

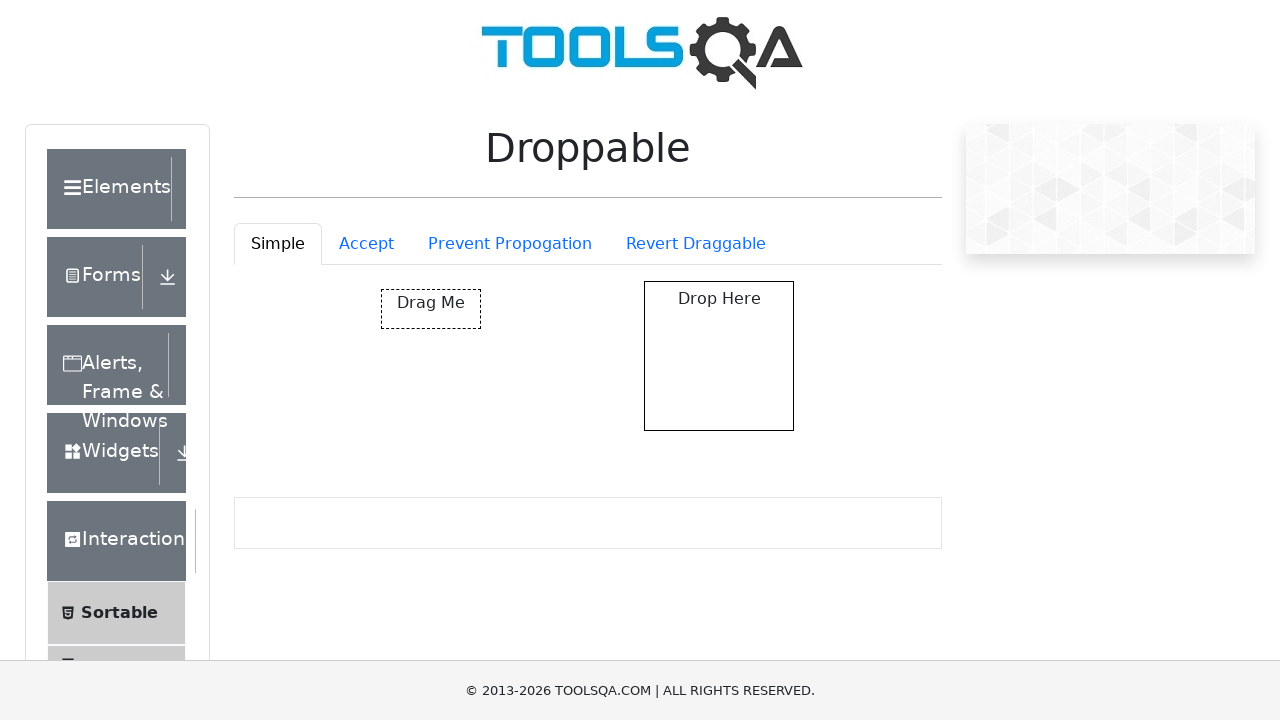

Dragged source element onto target drop zone at (719, 356)
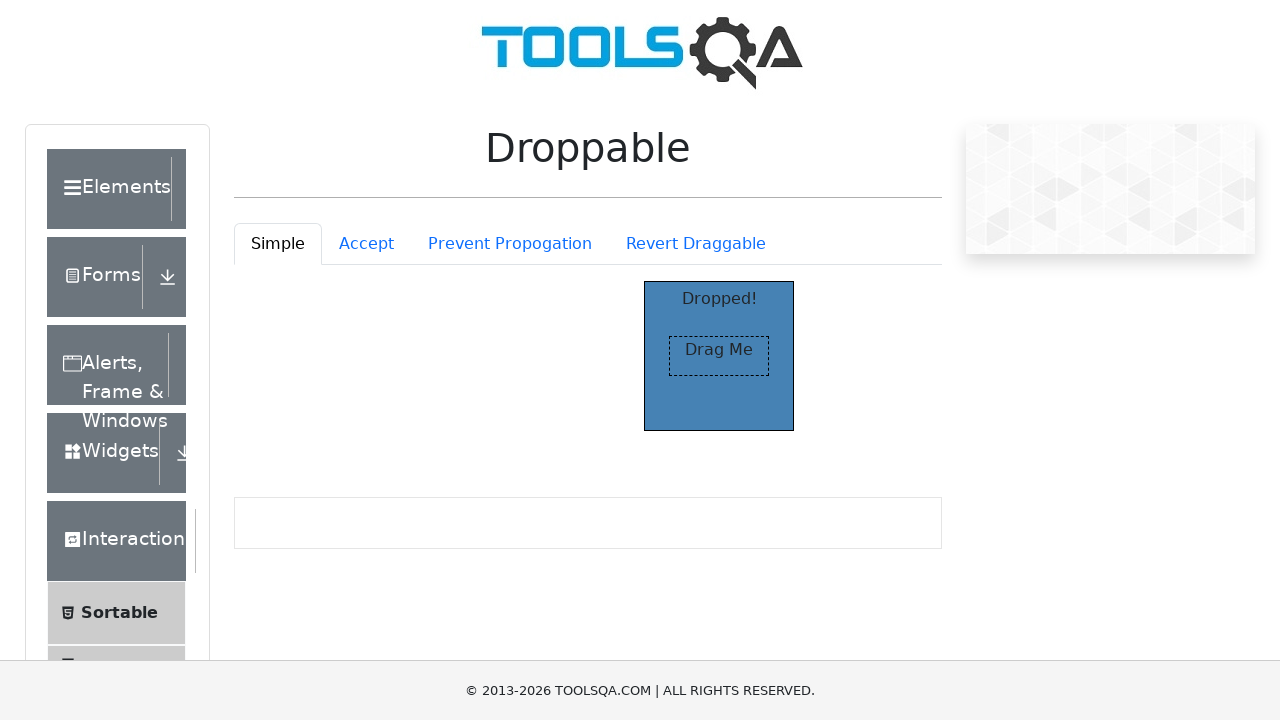

Verified drop was successful - 'Dropped!' text appeared in droppable zone
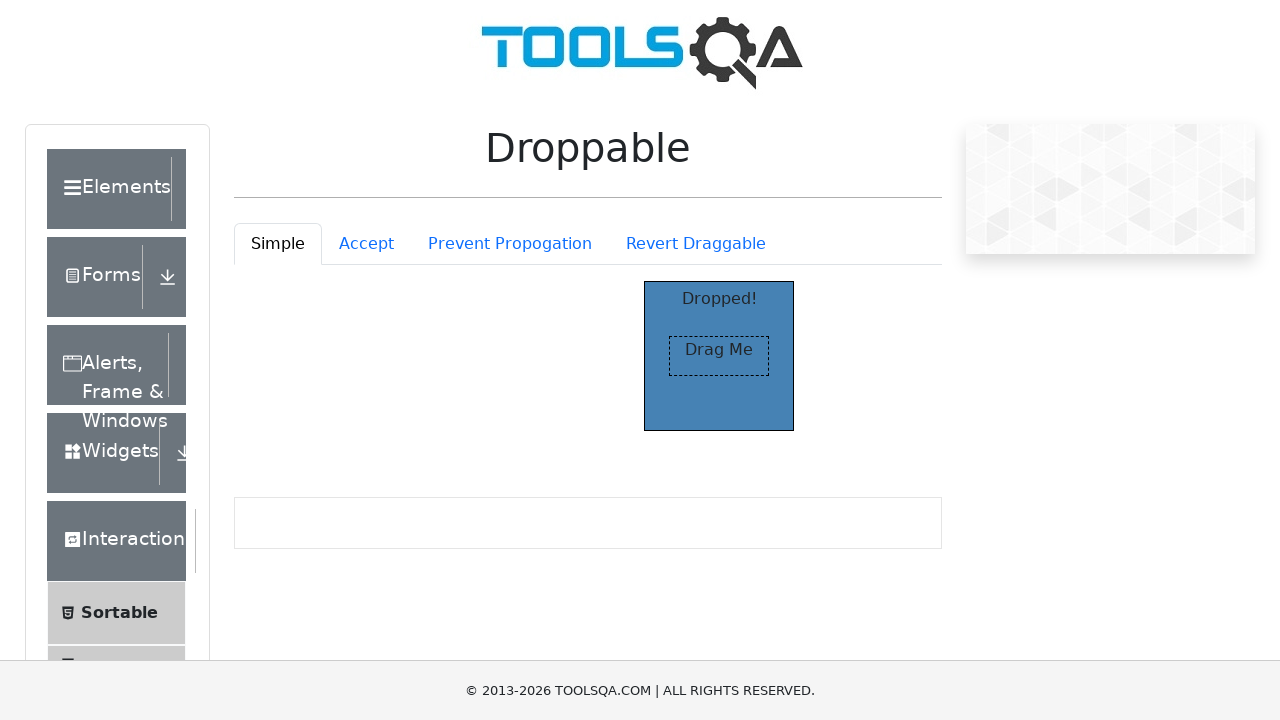

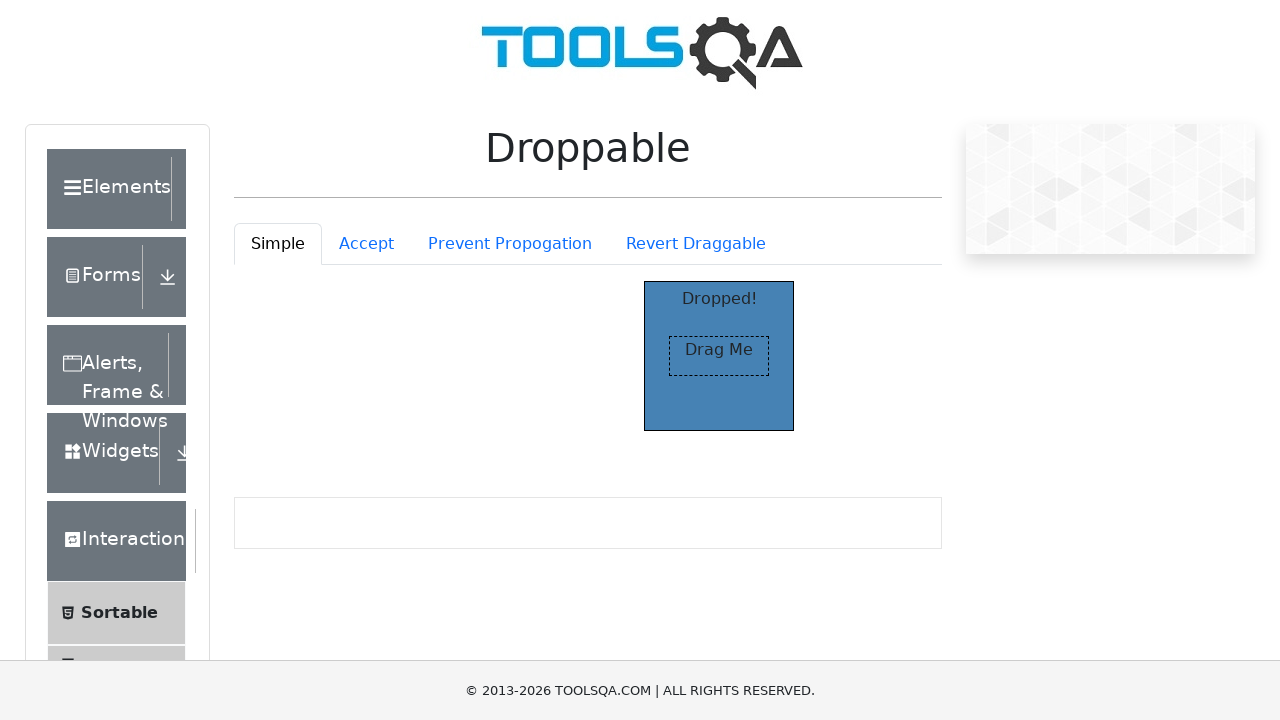